Tests that clicking login with empty credentials displays an error message

Starting URL: https://the-internet.herokuapp.com/login

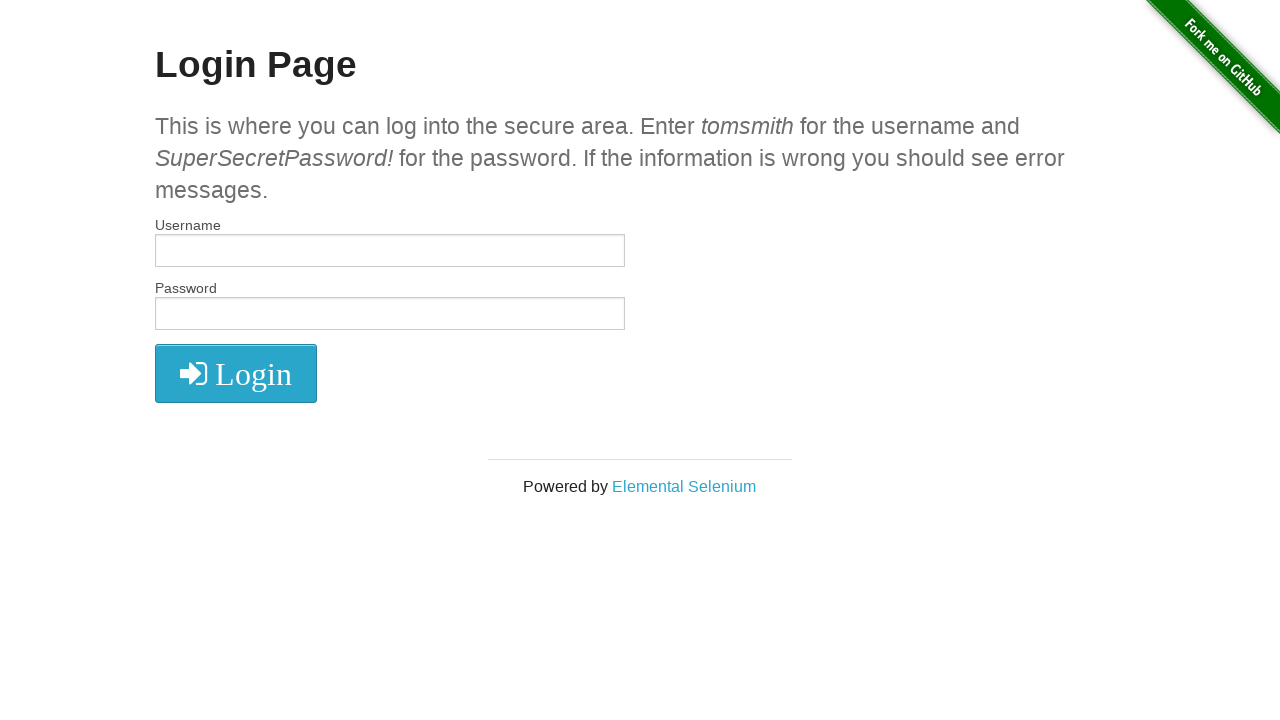

Navigated to login page at https://the-internet.herokuapp.com/login
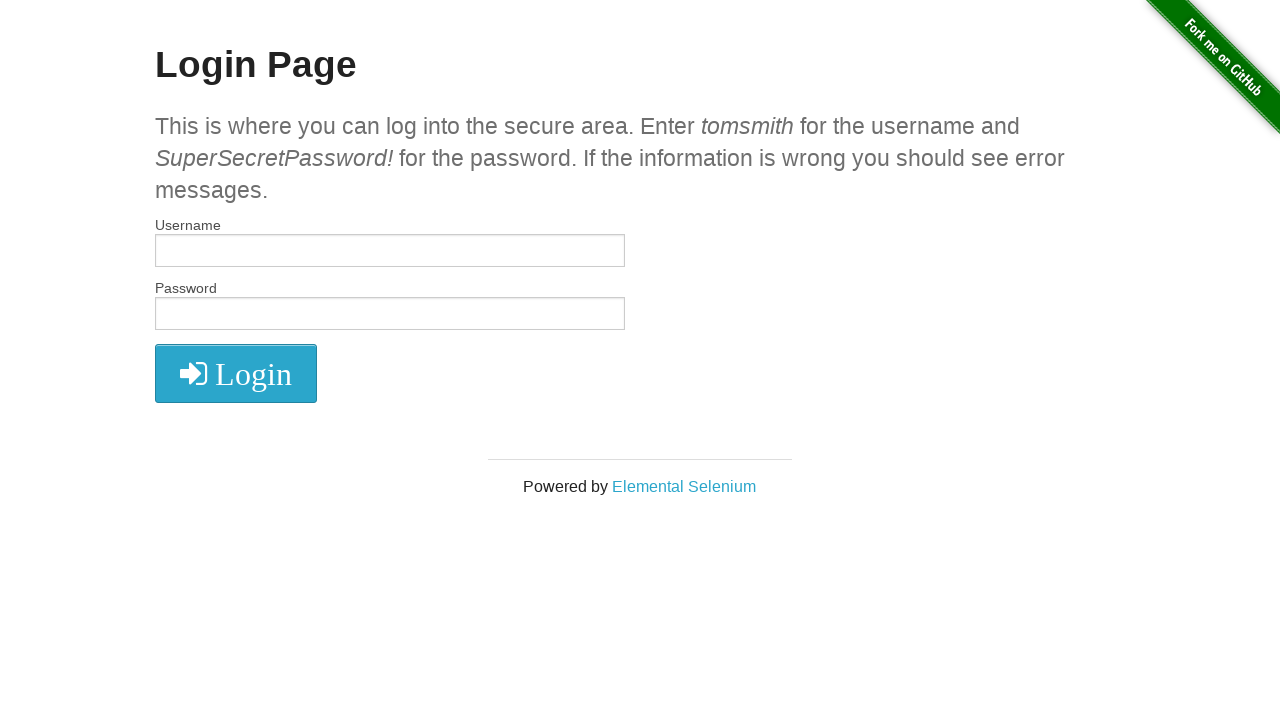

Clicked login button without entering credentials at (236, 374) on xpath=//i[@class="fa fa-2x fa-sign-in"]
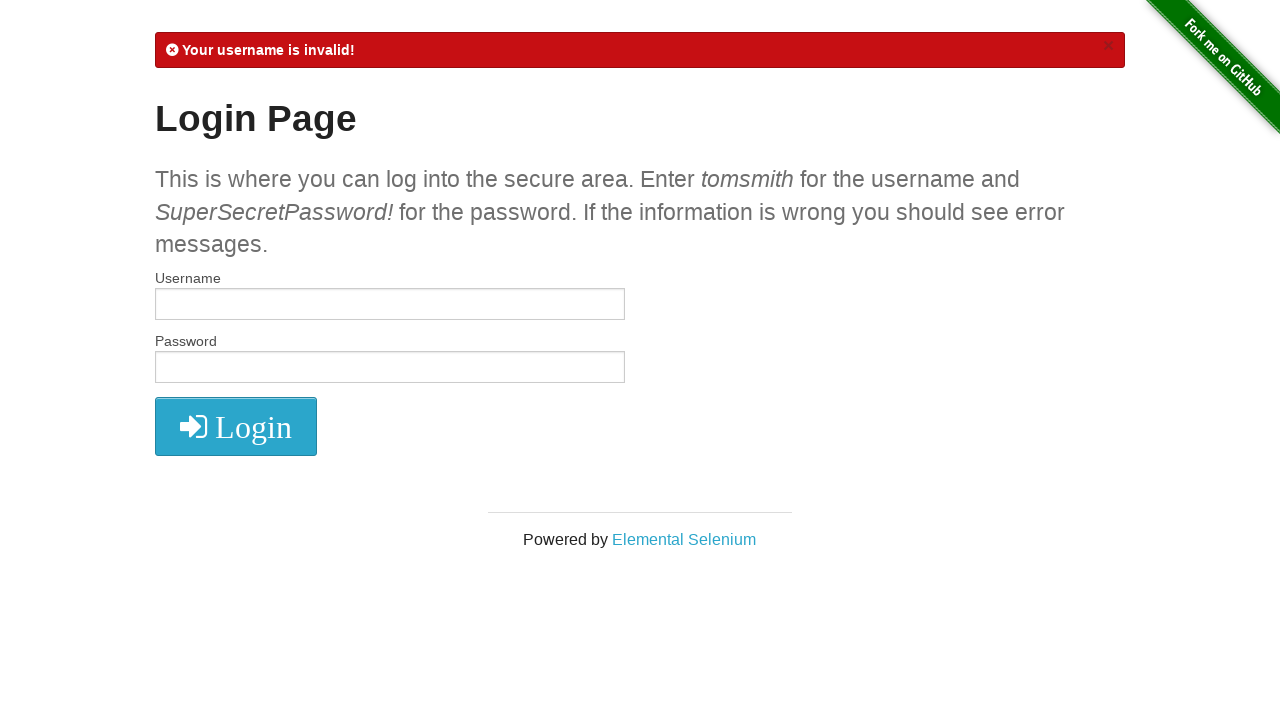

Located error message element
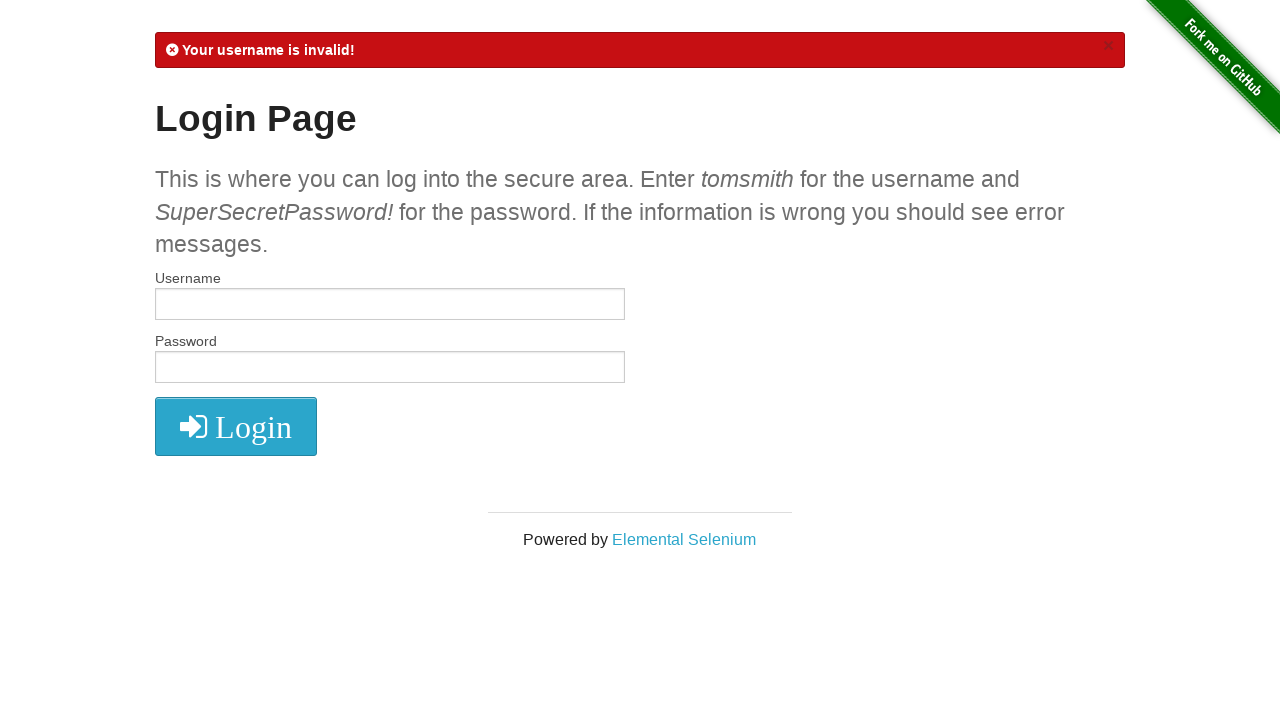

Verified that error message is visible
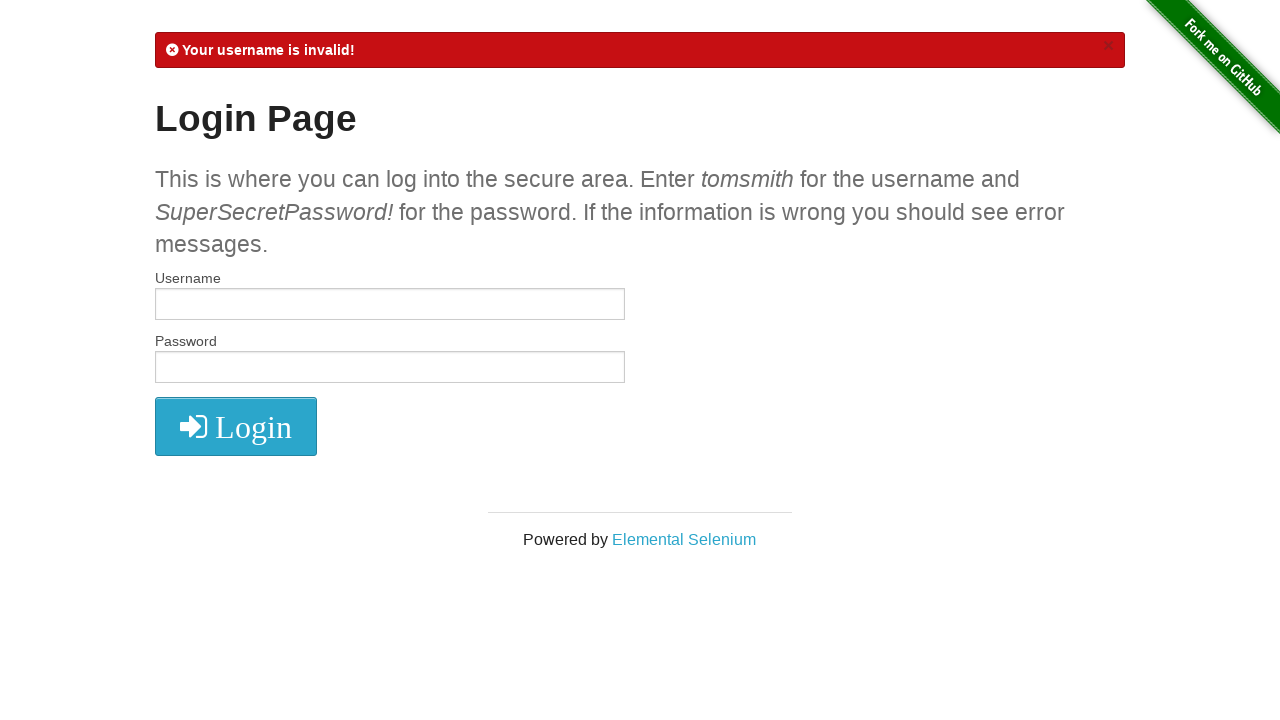

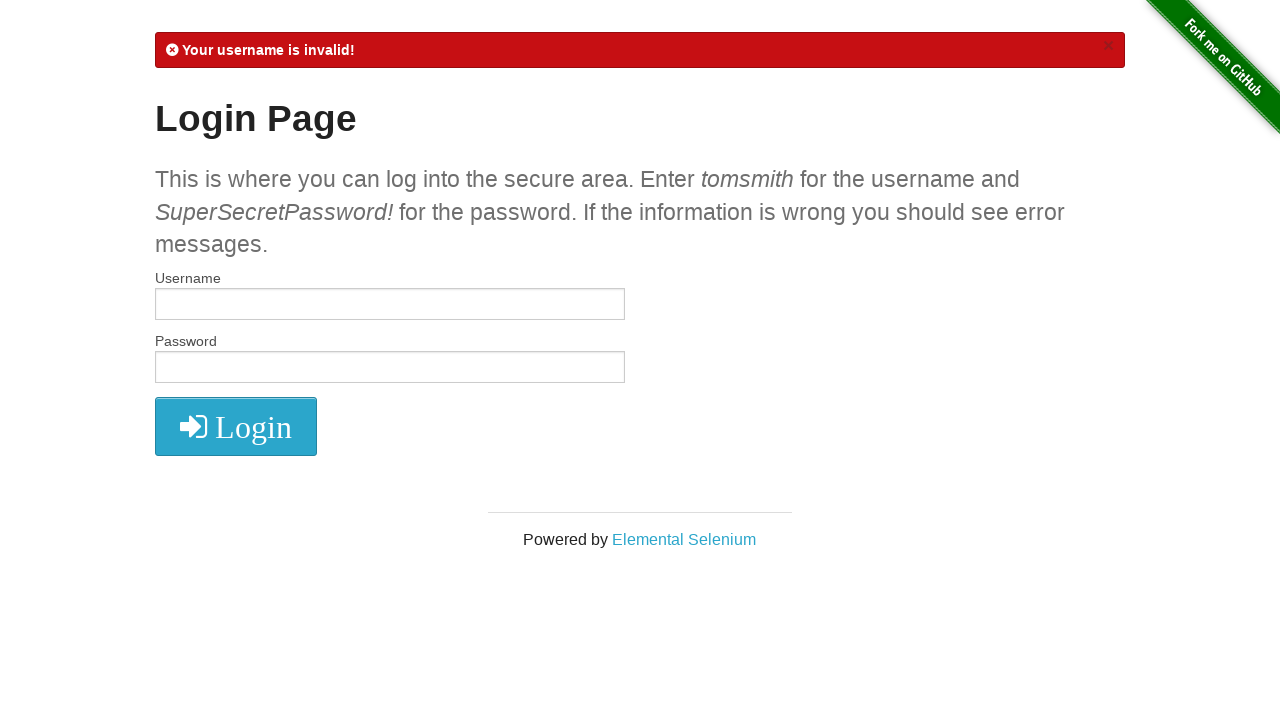